Clicks add button and waits for a new box element to become visible

Starting URL: https://www.selenium.dev/selenium/web/dynamic.html

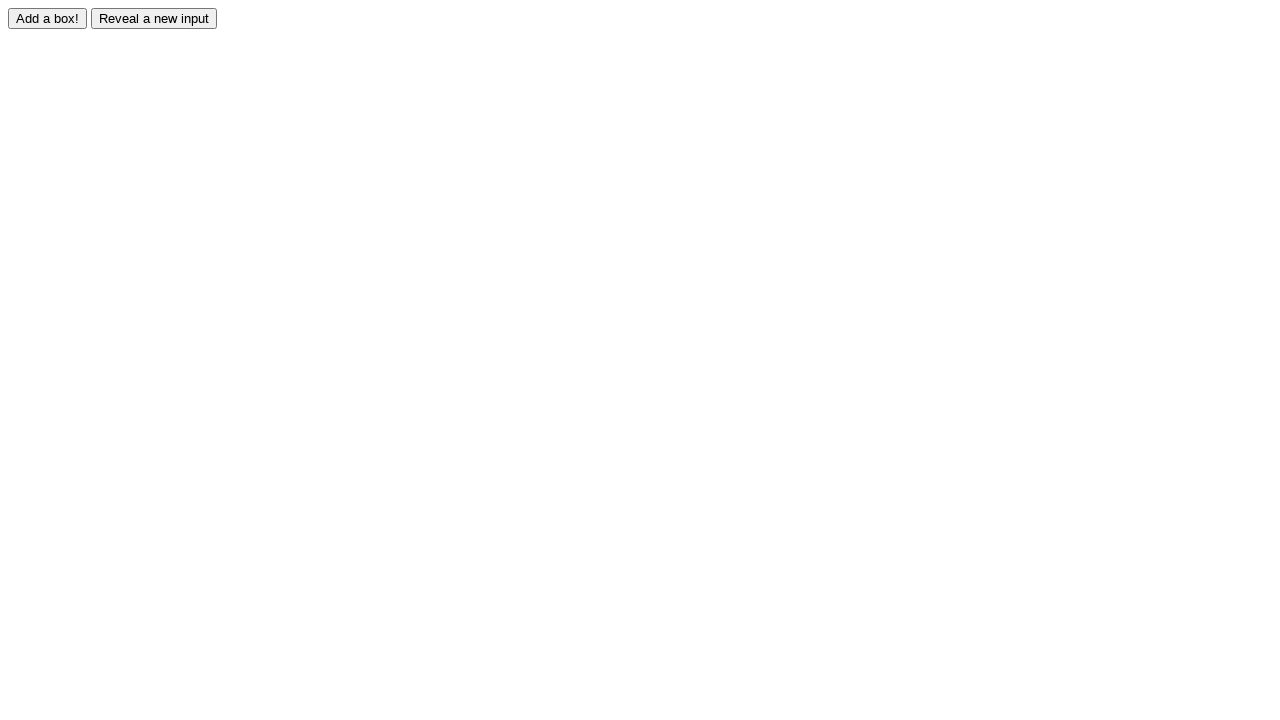

Clicked add button to create new box at (48, 18) on input#adder
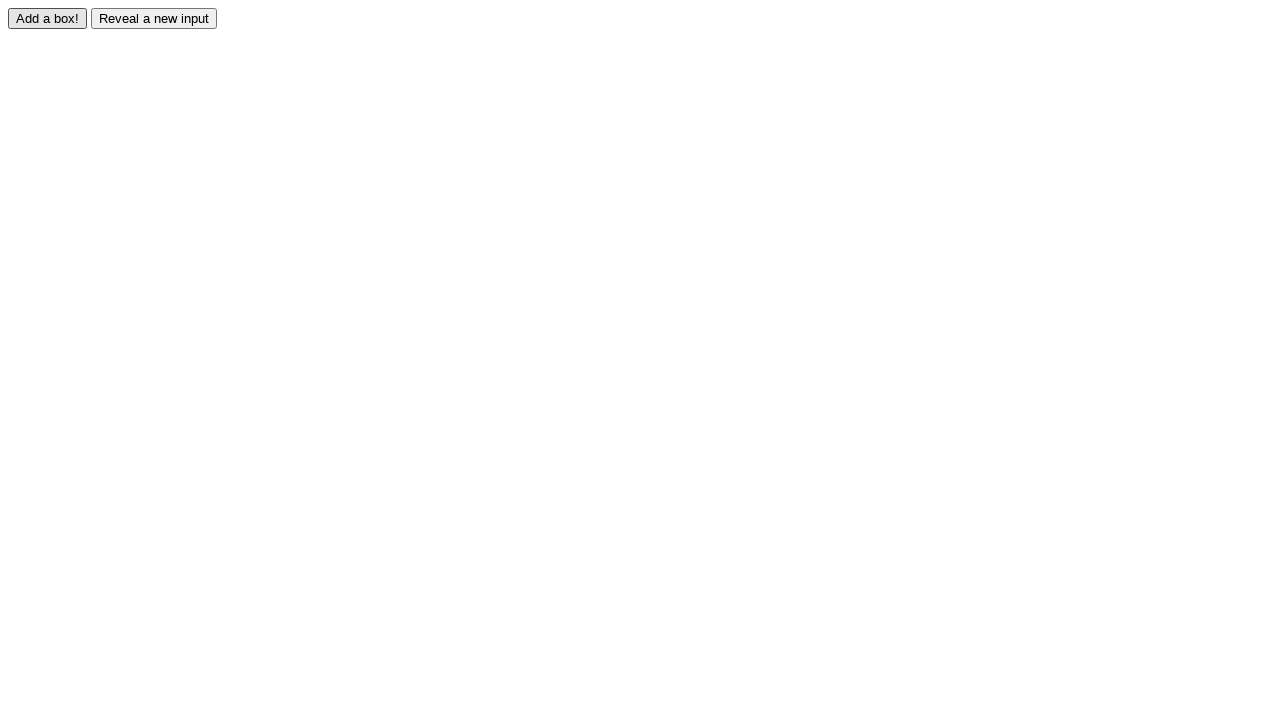

New box element became visible
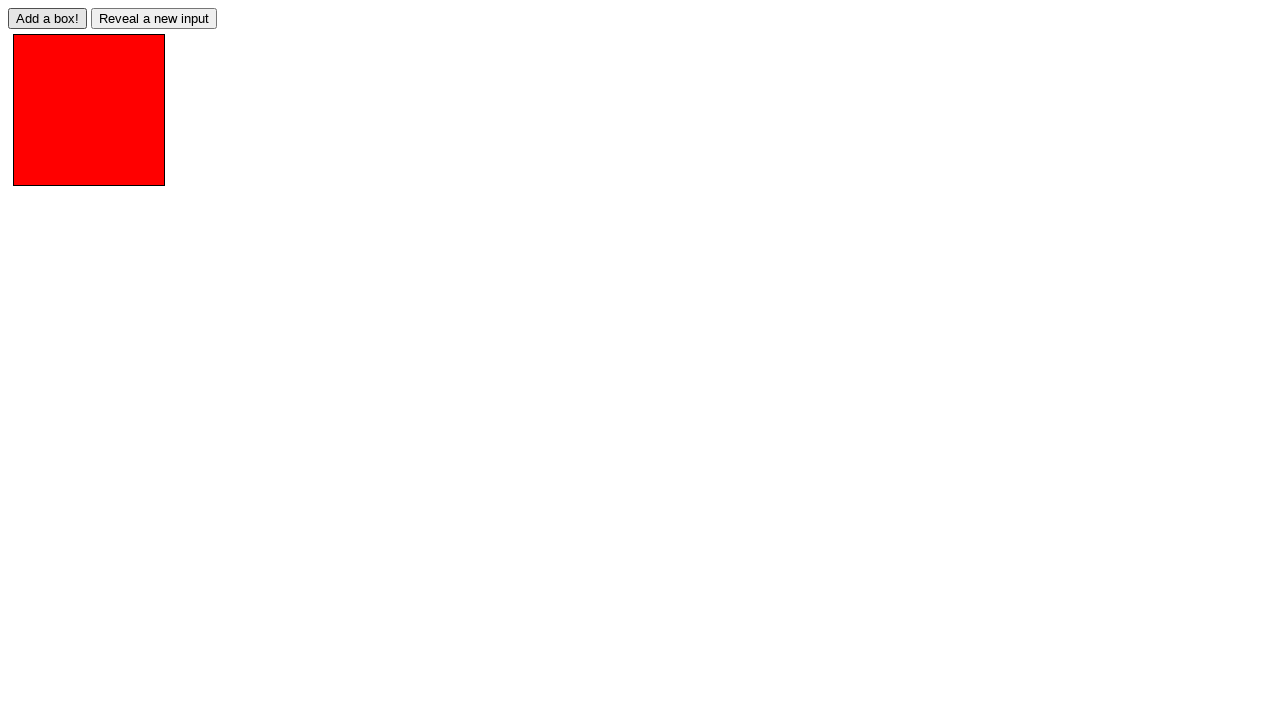

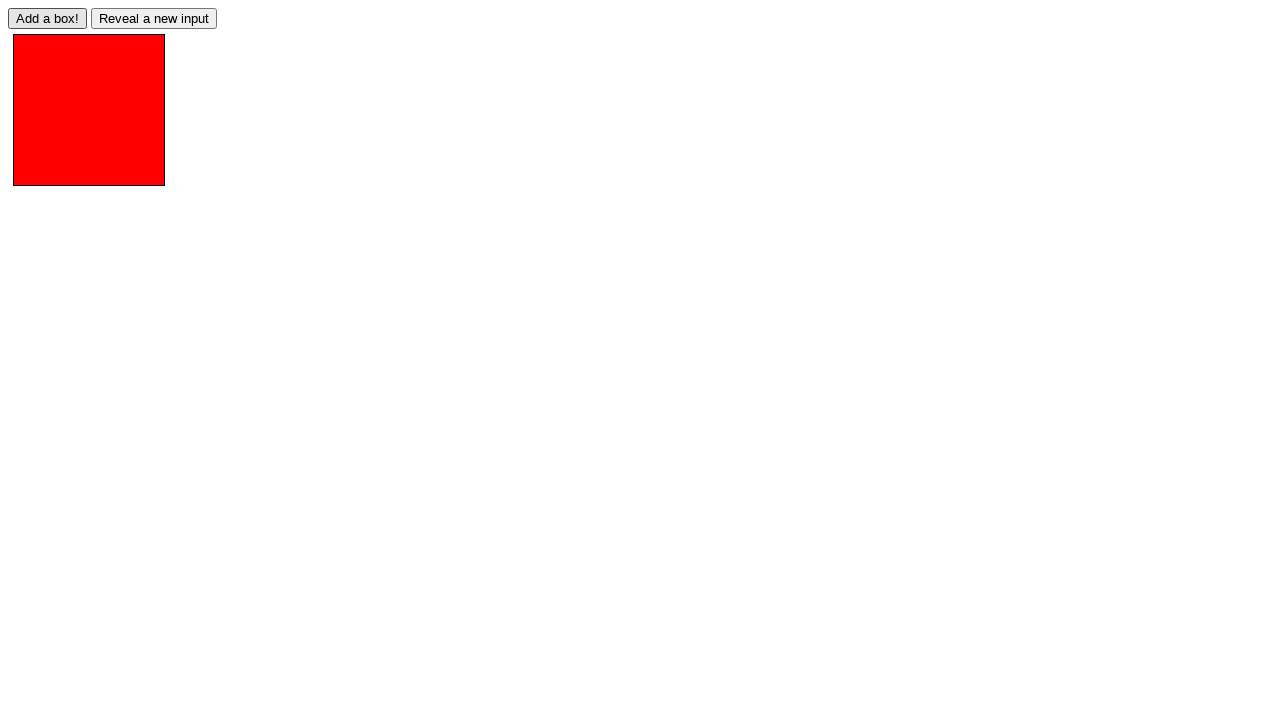